Navigates to TechPro Education website and verifies the page loads successfully. This is a basic page load verification test.

Starting URL: https://www.techproeducation.com

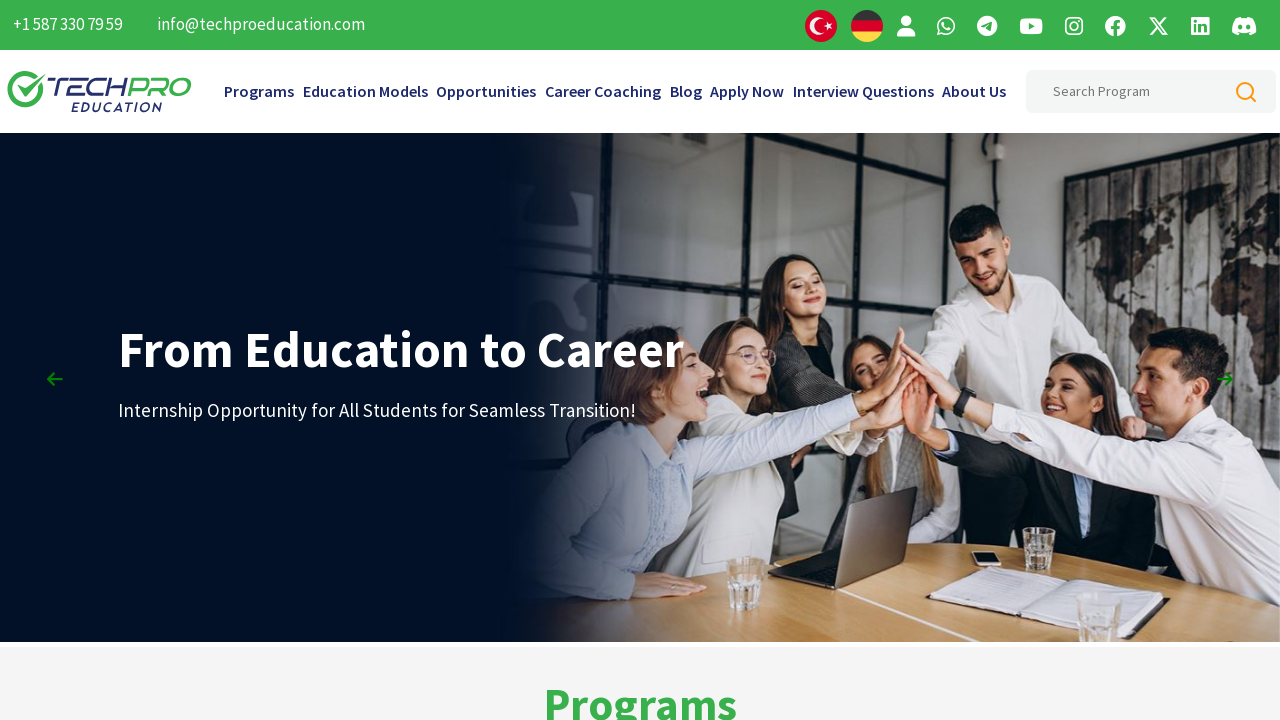

Navigated to TechPro Education website
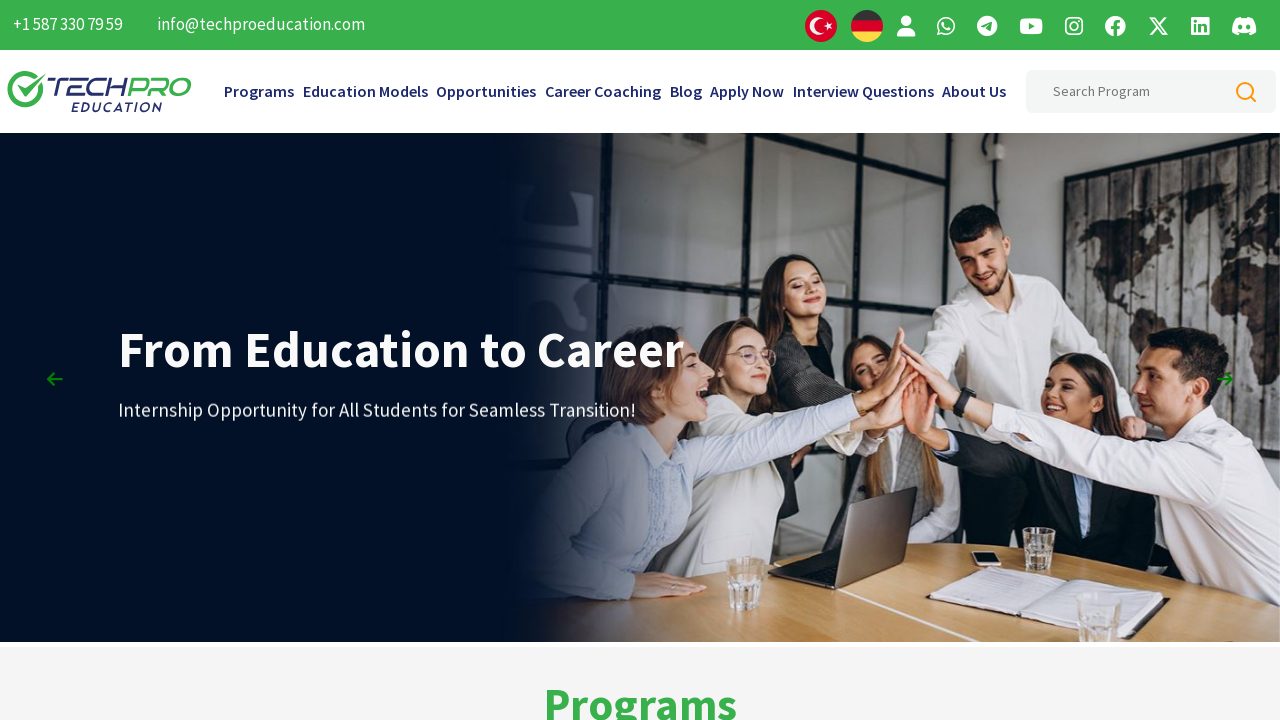

Page DOM content loaded successfully
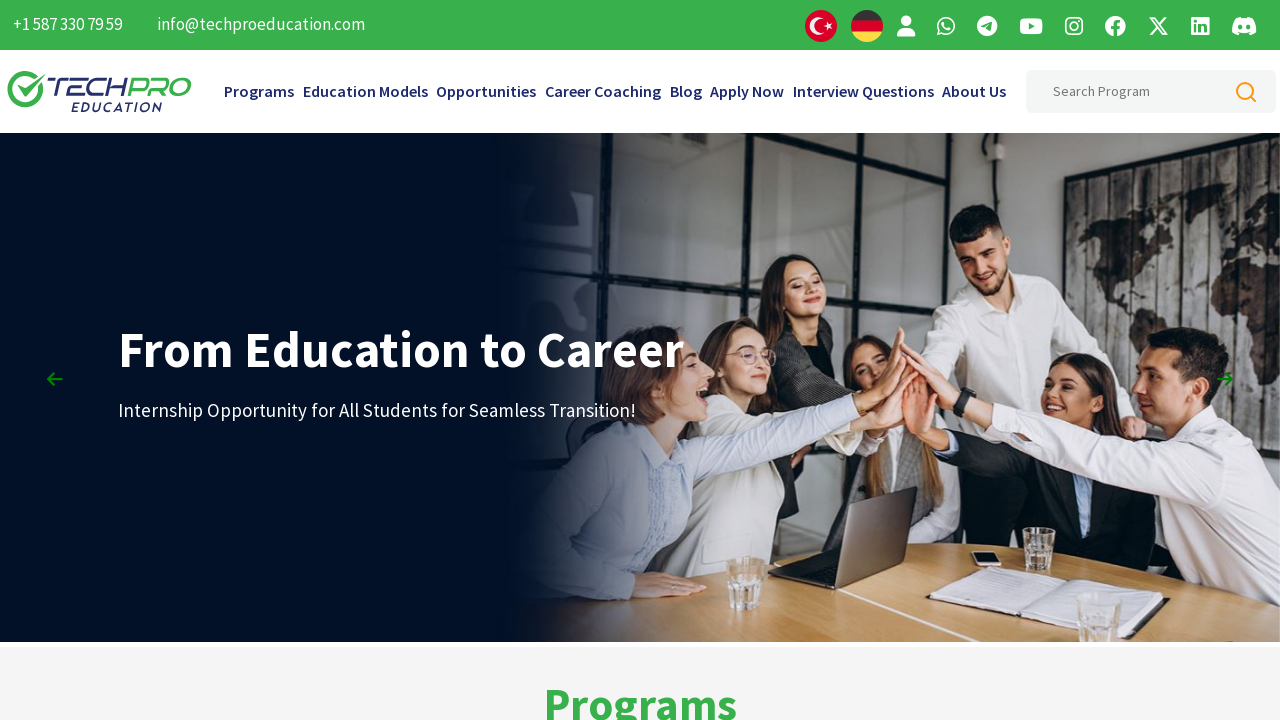

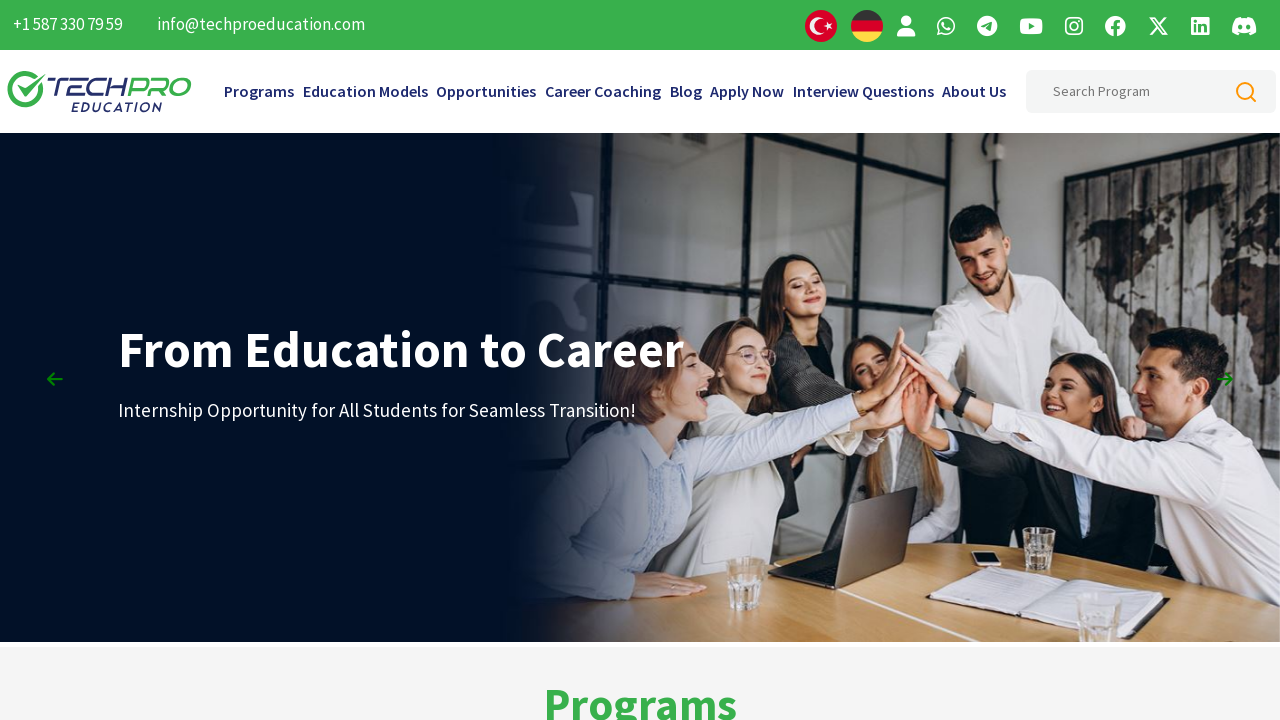